Tests dropdown selection functionality on OrangeHRM free trial page by selecting different country values from the country dropdown

Starting URL: https://www.orangehrm.com/en/30-day-free-trial/

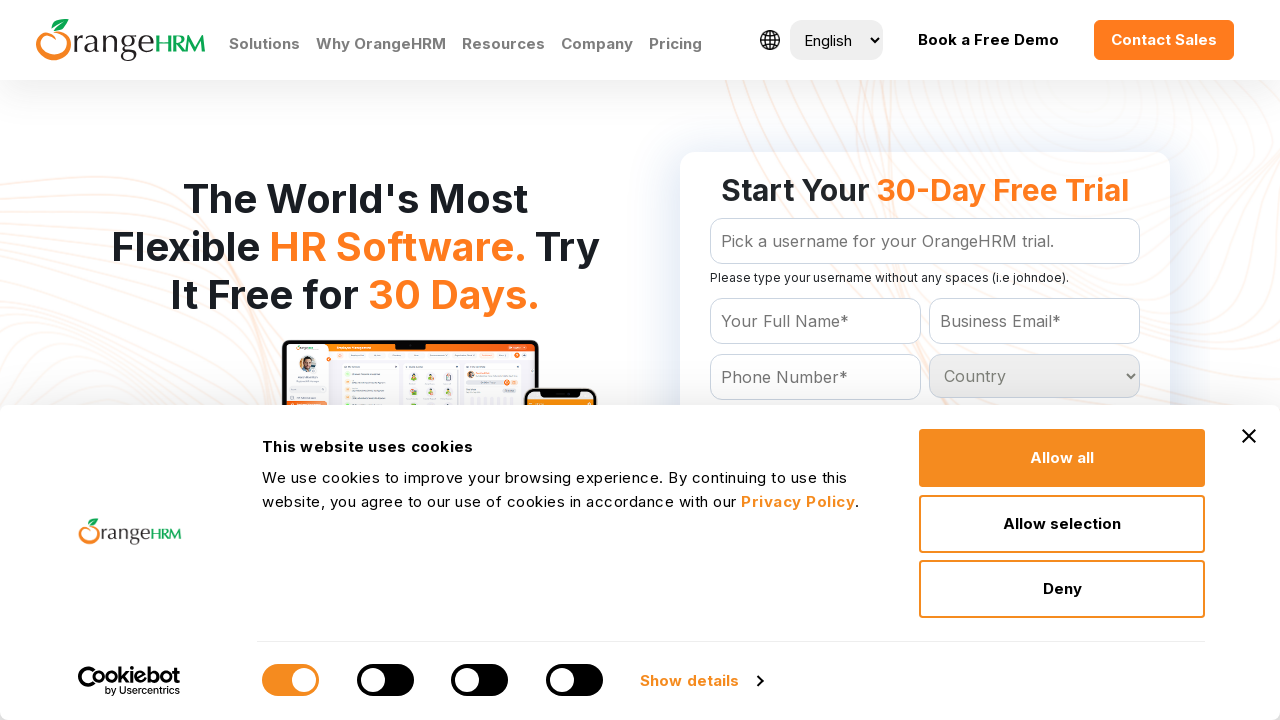

Waited for country dropdown to be available
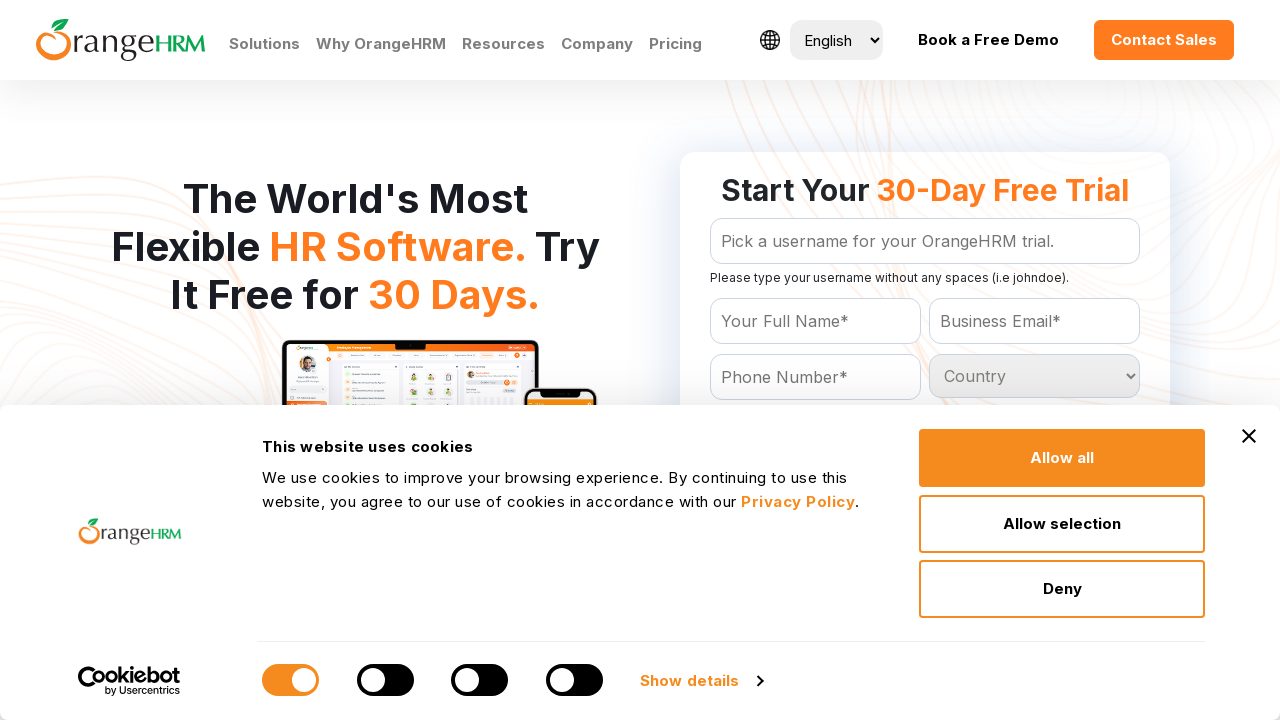

Selected Bhutan from country dropdown by value on select#Form_getForm_Country
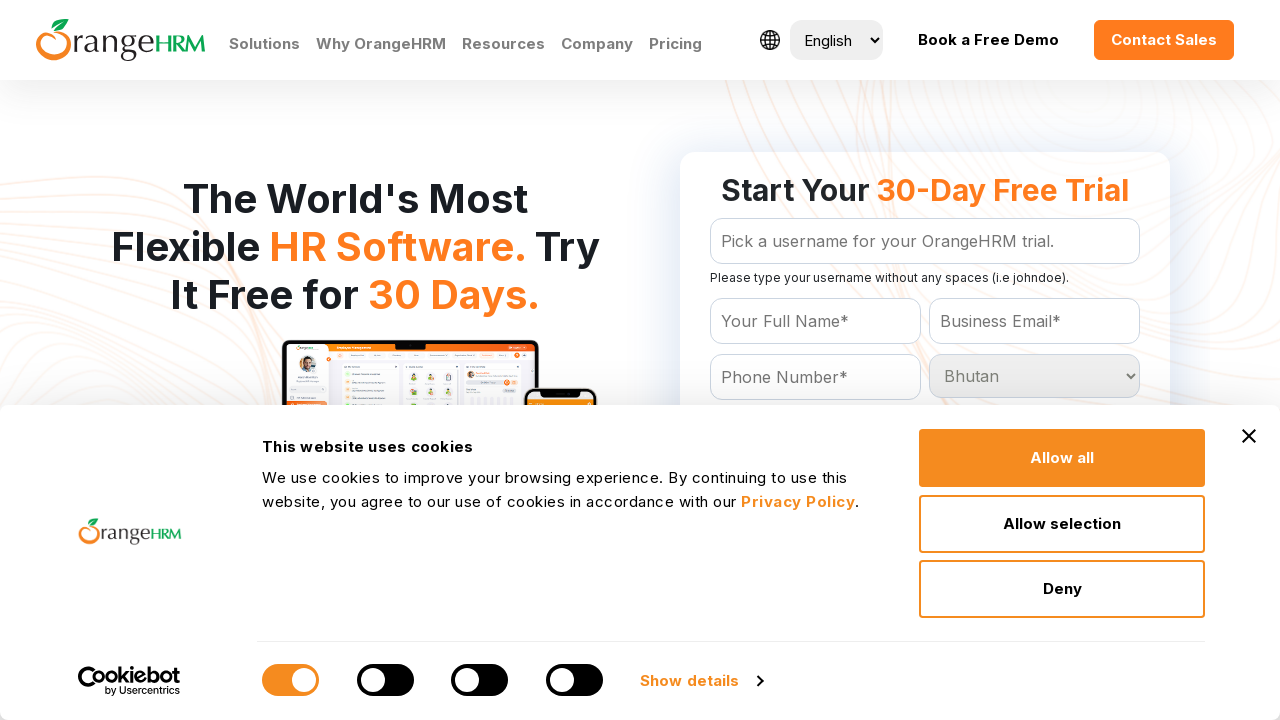

Selected India from country dropdown by label on select#Form_getForm_Country
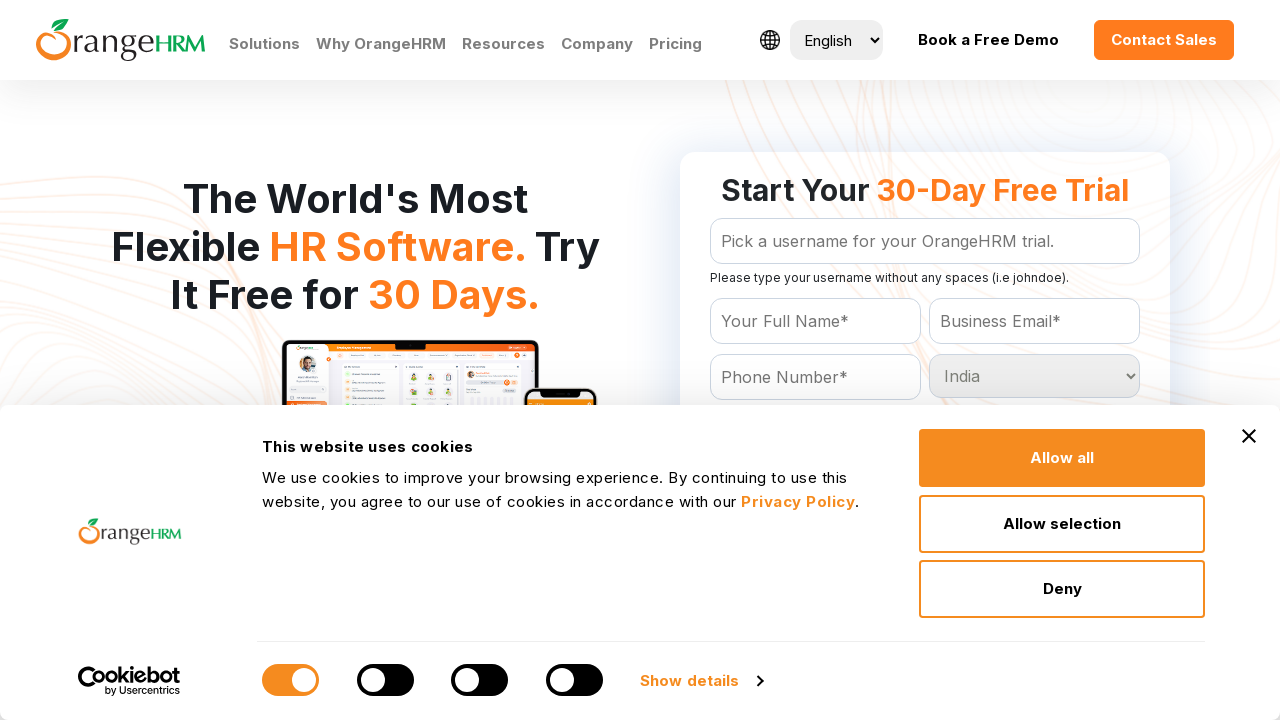

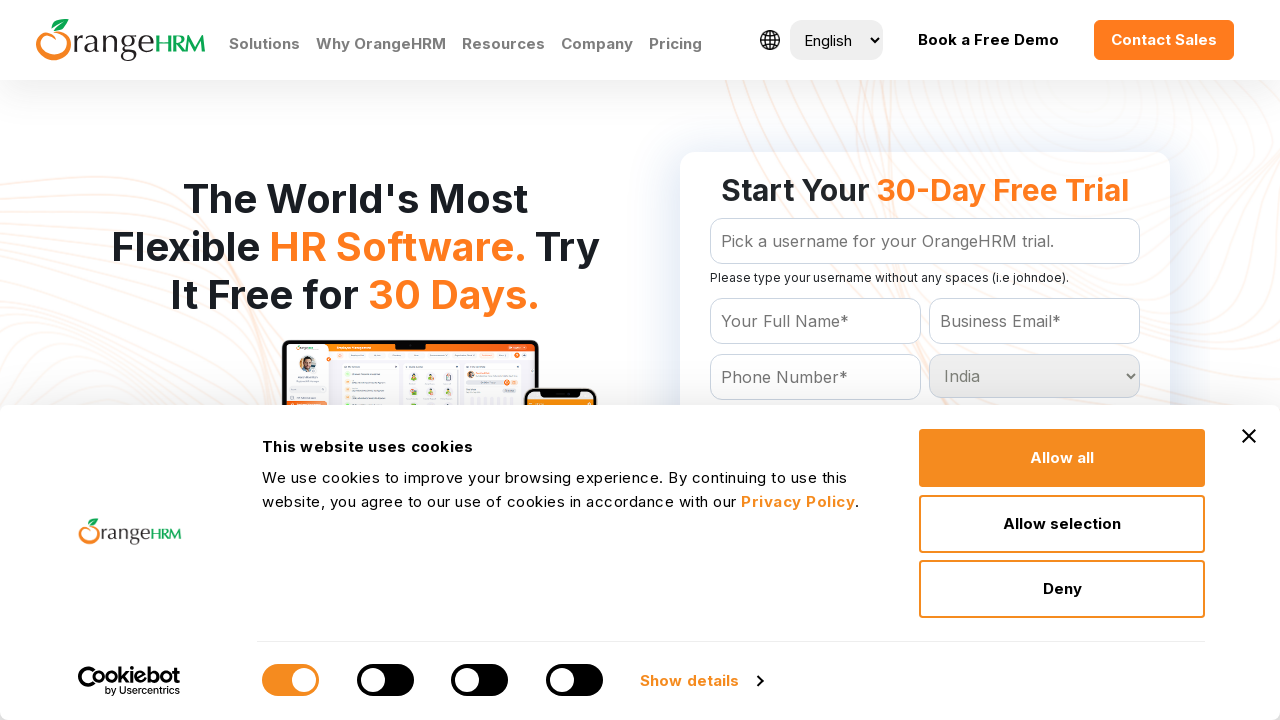